Tests JavaScript alert handling by triggering an alert and accepting it

Starting URL: https://the-internet.herokuapp.com/javascript_alerts

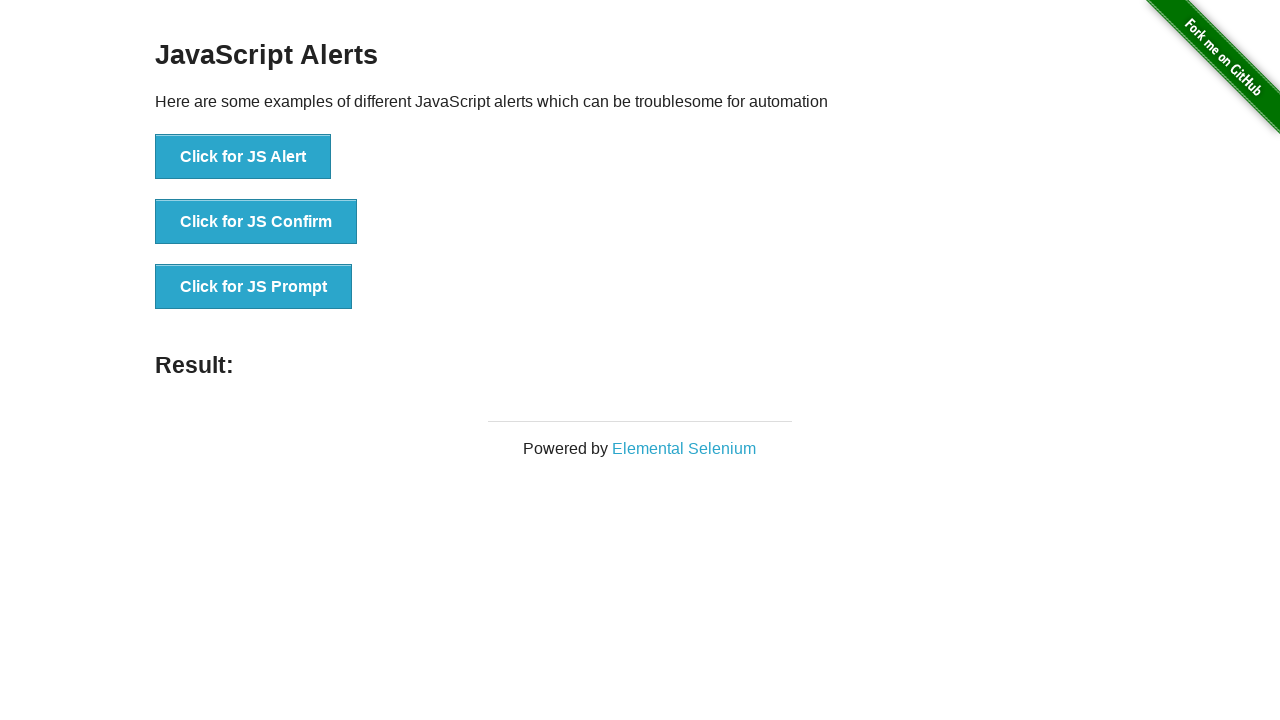

Set up dialog handler to accept alerts
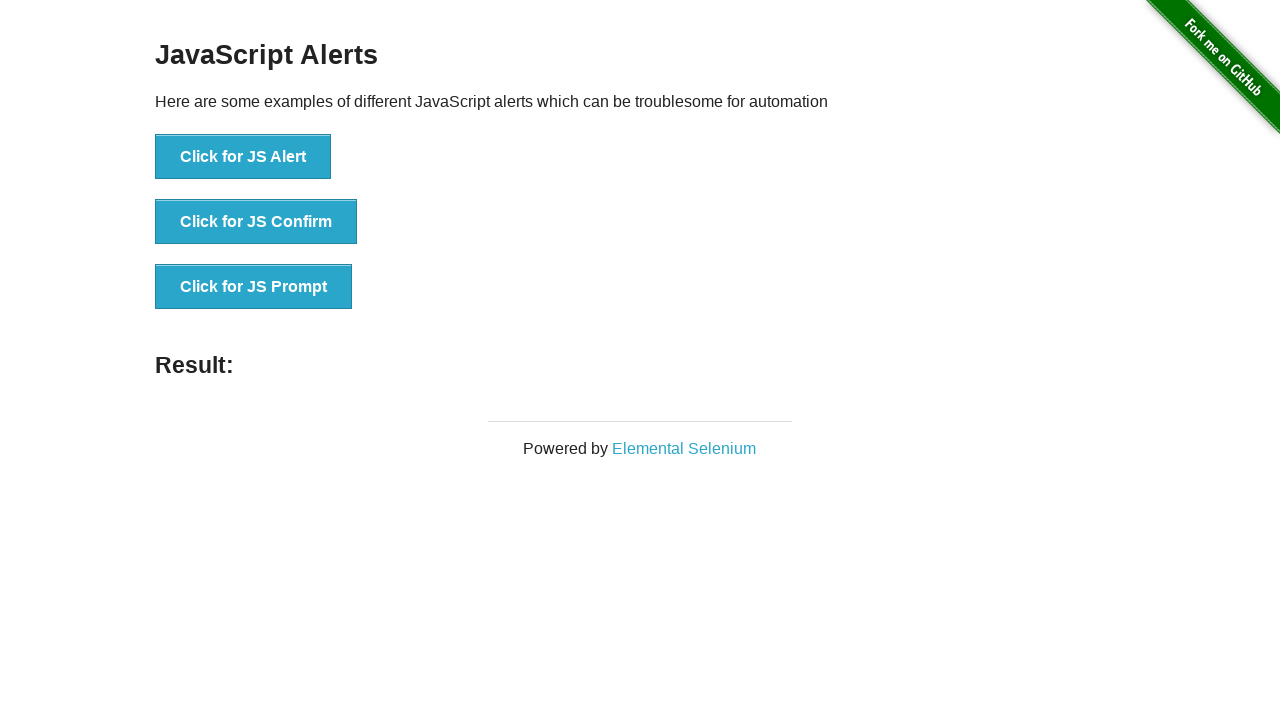

Clicked button to trigger JavaScript alert at (243, 157) on button[onclick='jsAlert()']
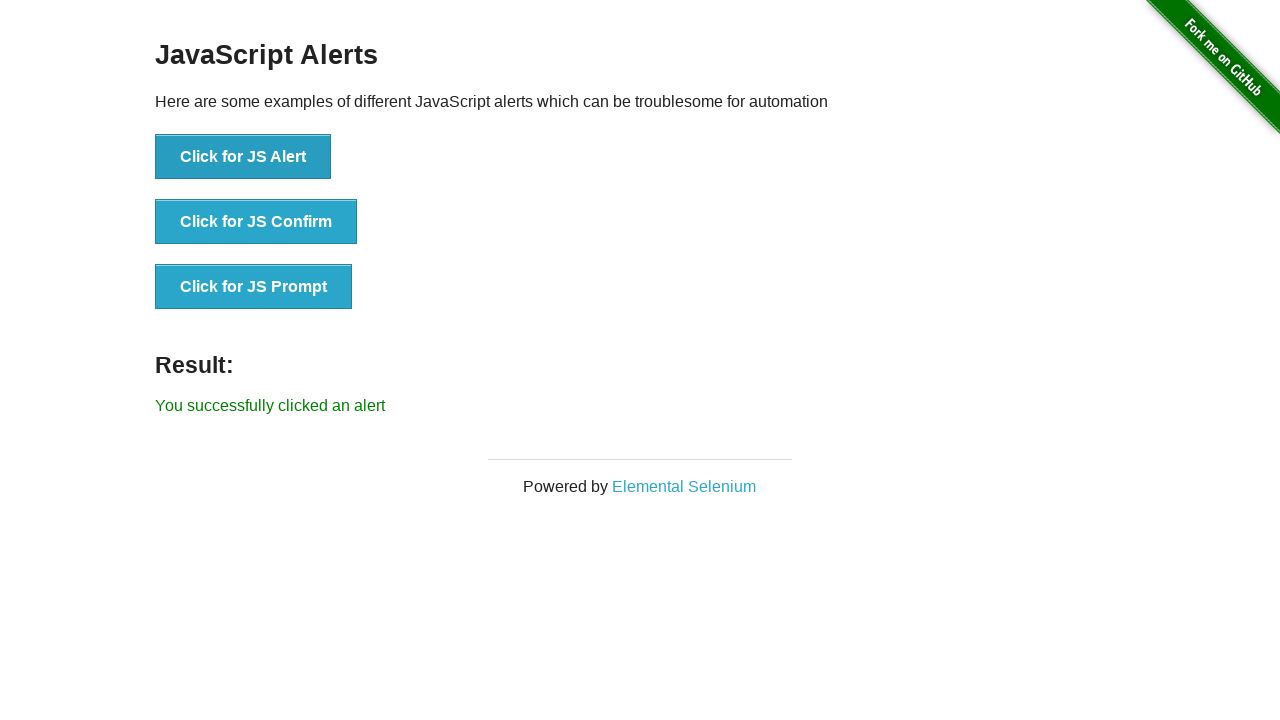

Alert was accepted and result element appeared
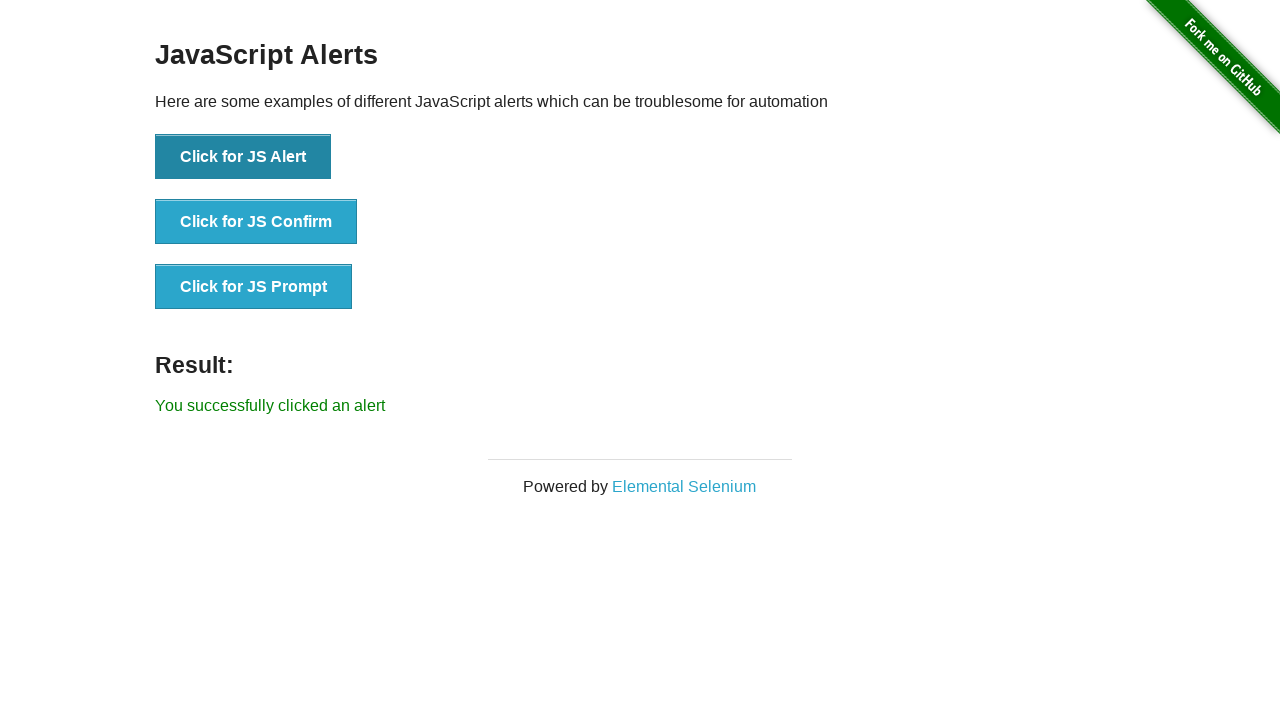

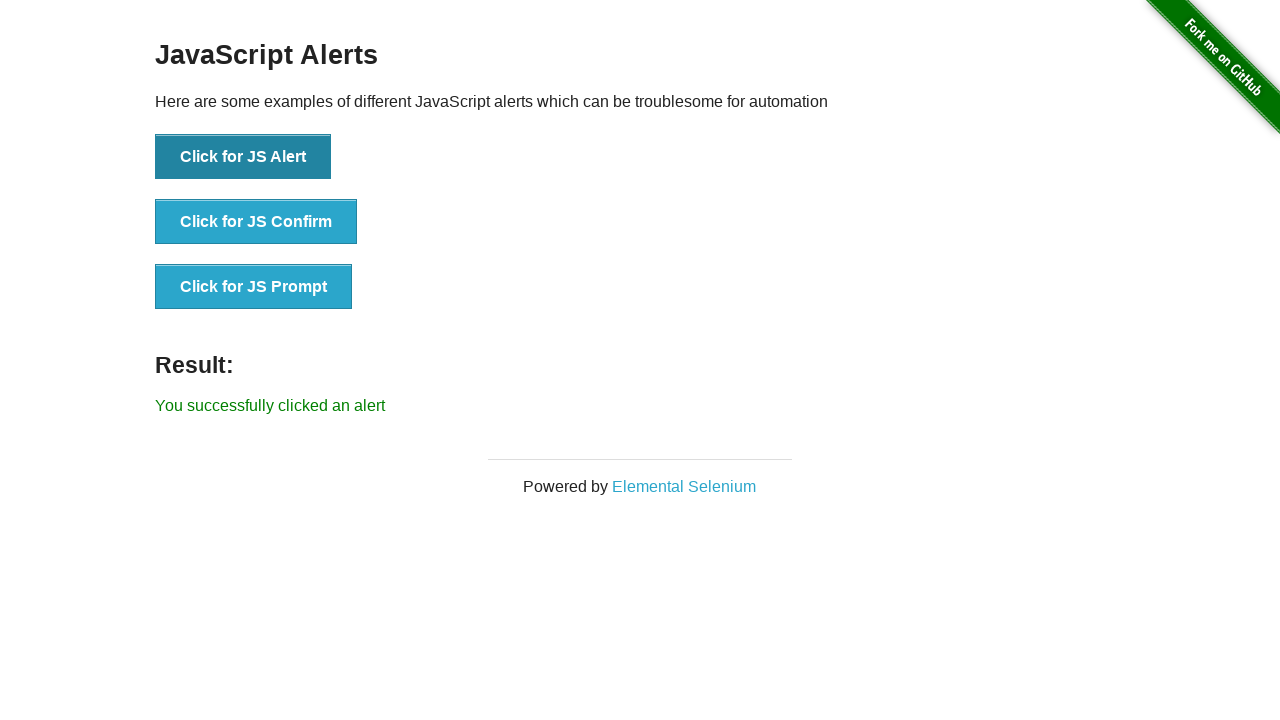